Tests shopping cart pricing by adding multiple products (Stuffed Frog, Fluffy Bunny, Valentine Bear) and navigating to cart to verify prices

Starting URL: https://jupiter2.cloud.planittesting.com

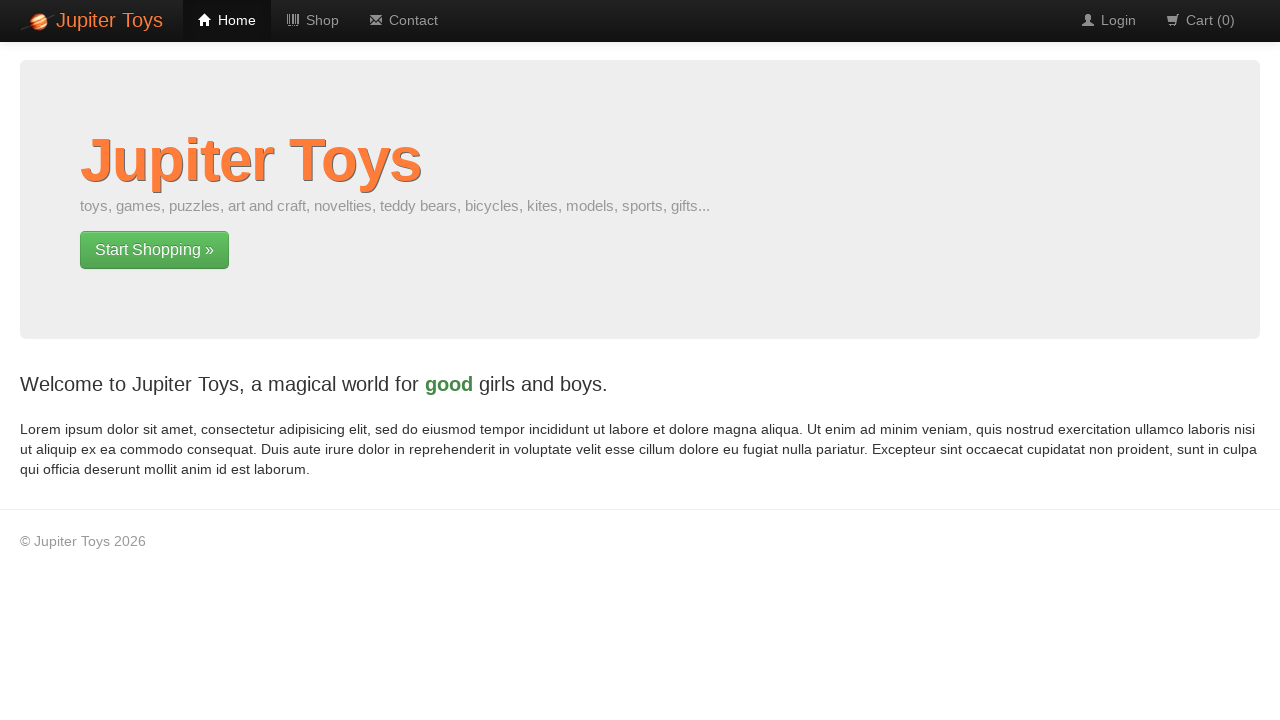

Clicked Shop link from home page at (312, 20) on a:has-text('Shop')
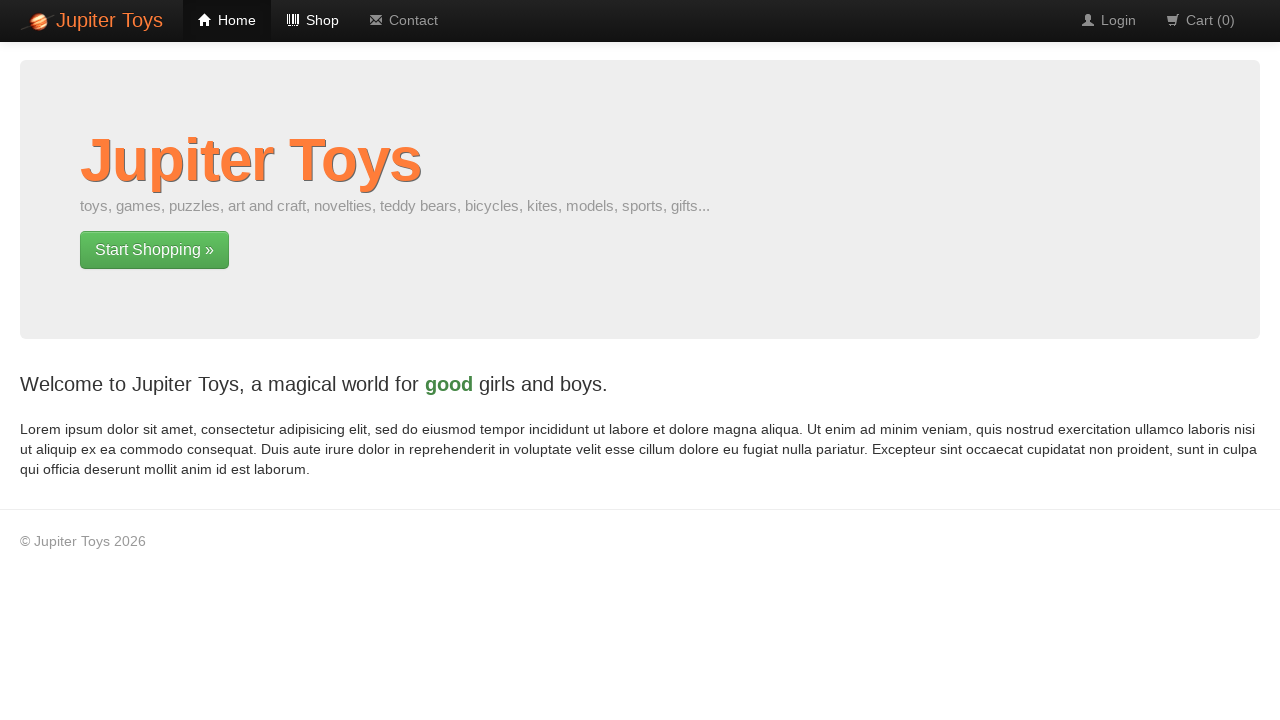

Added first Stuffed Frog to cart at (501, 160) on li:has-text('Stuffed Frog') a:has-text('Buy')
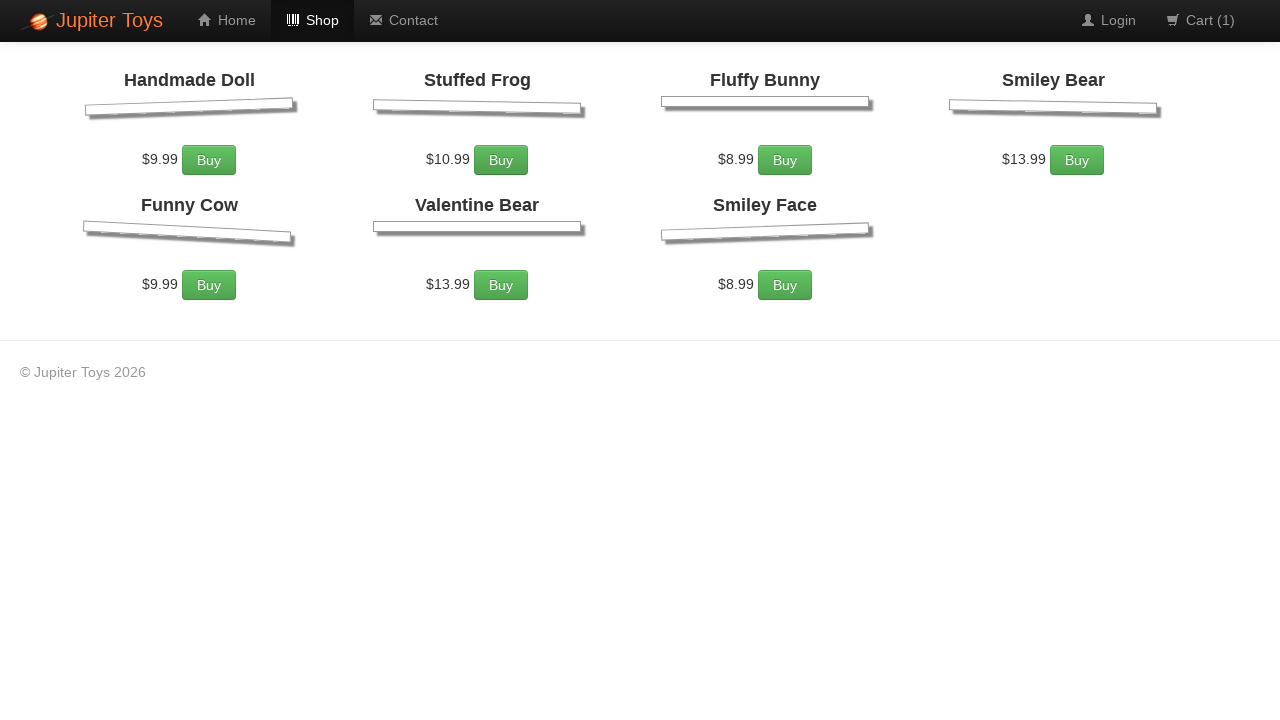

Added second Stuffed Frog to cart at (501, 160) on li:has-text('Stuffed Frog') a:has-text('Buy')
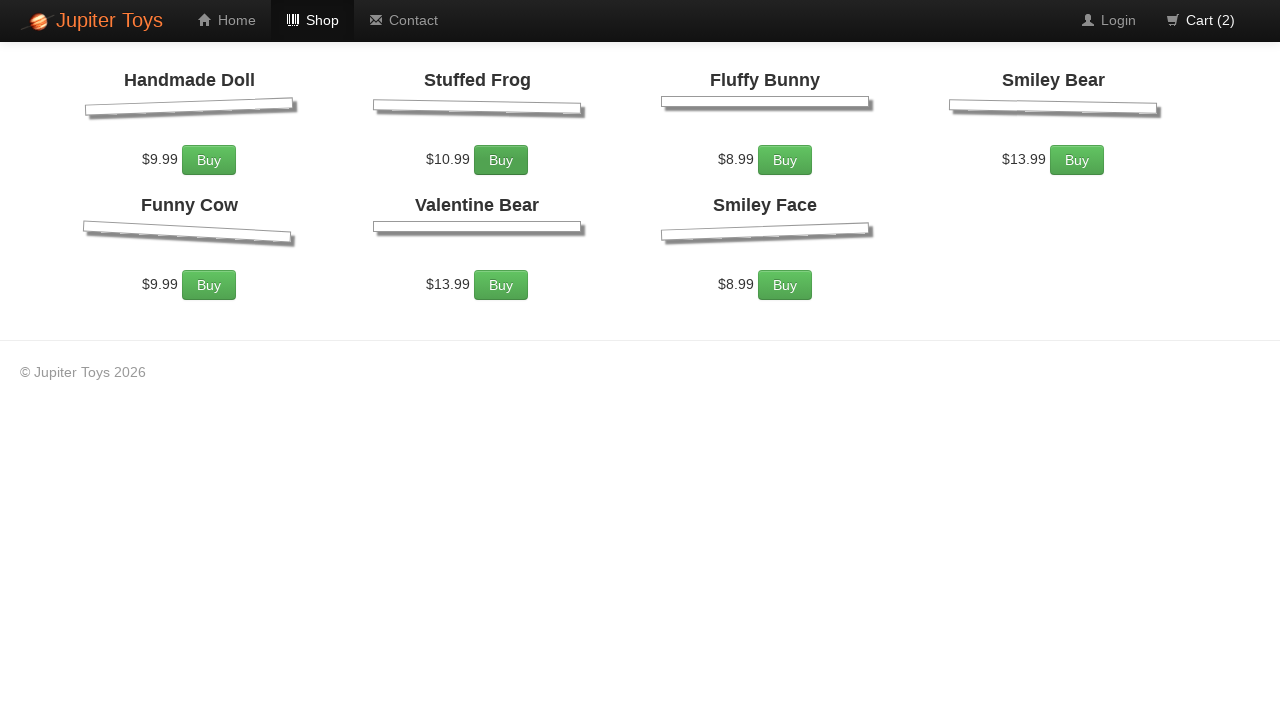

Added first Fluffy Bunny to cart at (785, 292) on li:has-text('Fluffy Bunny') a:has-text('Buy')
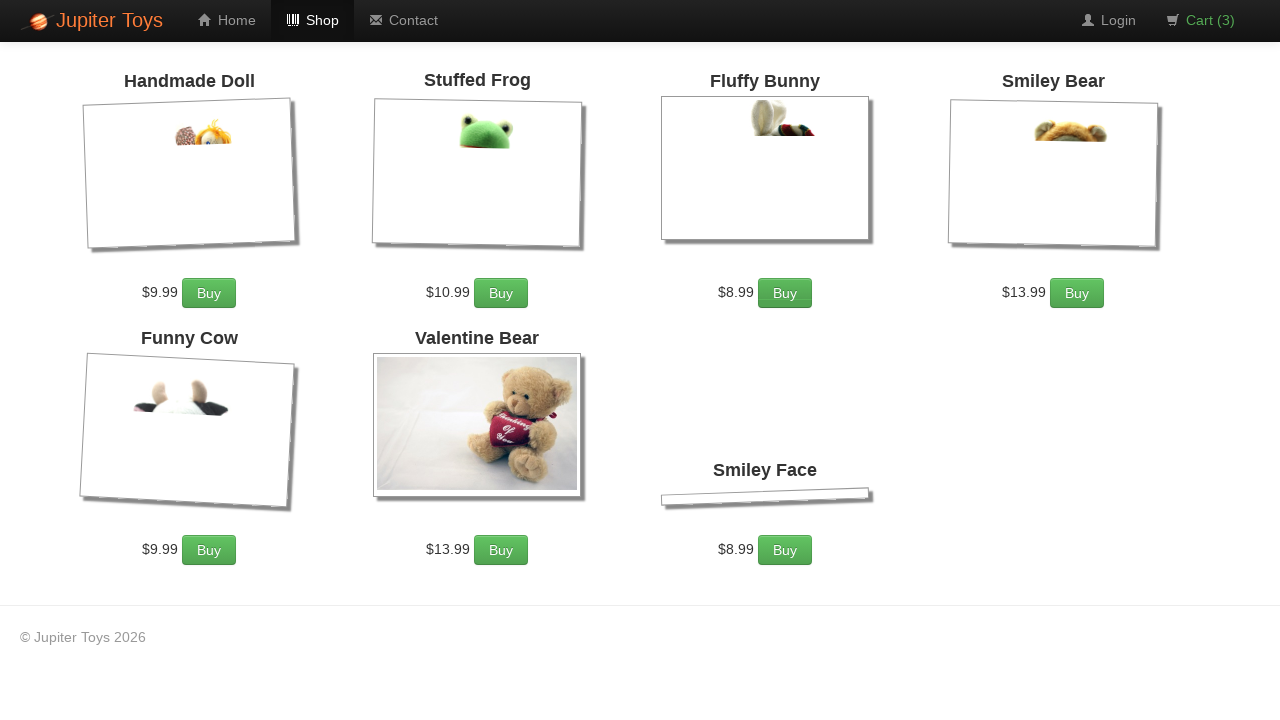

Added second Fluffy Bunny to cart at (785, 292) on li:has-text('Fluffy Bunny') a:has-text('Buy')
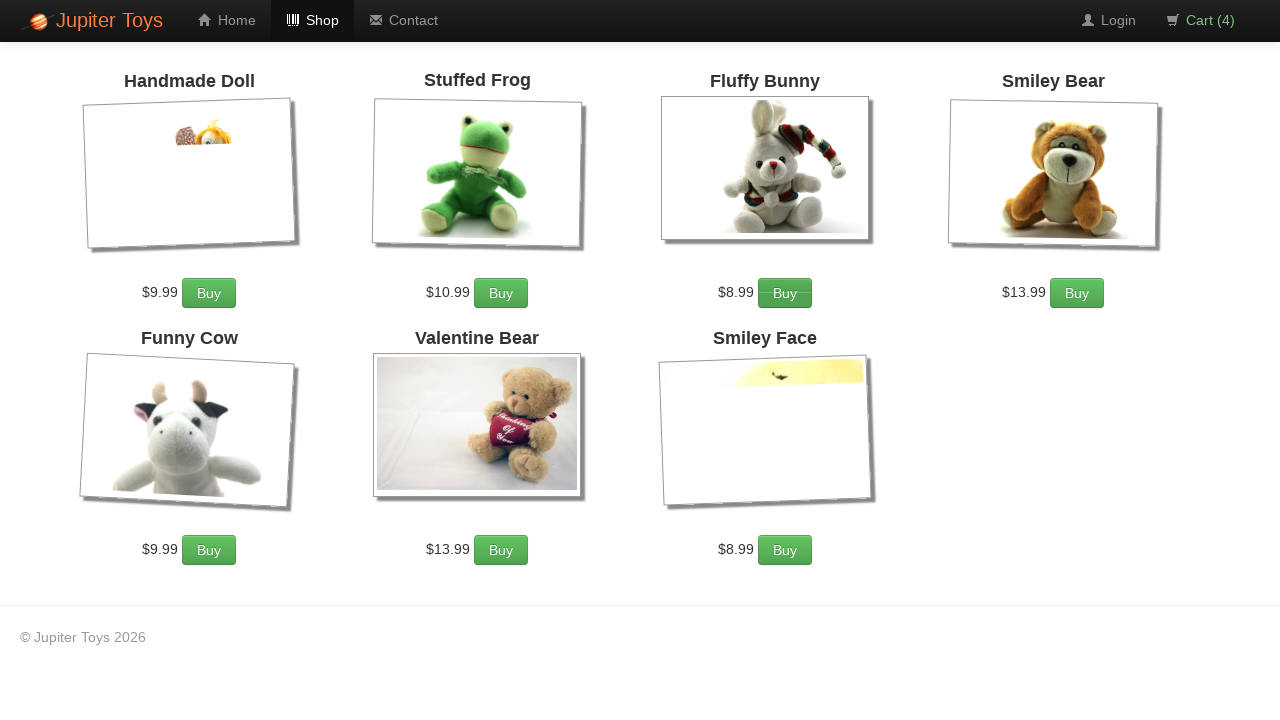

Added third Fluffy Bunny to cart at (785, 292) on li:has-text('Fluffy Bunny') a:has-text('Buy')
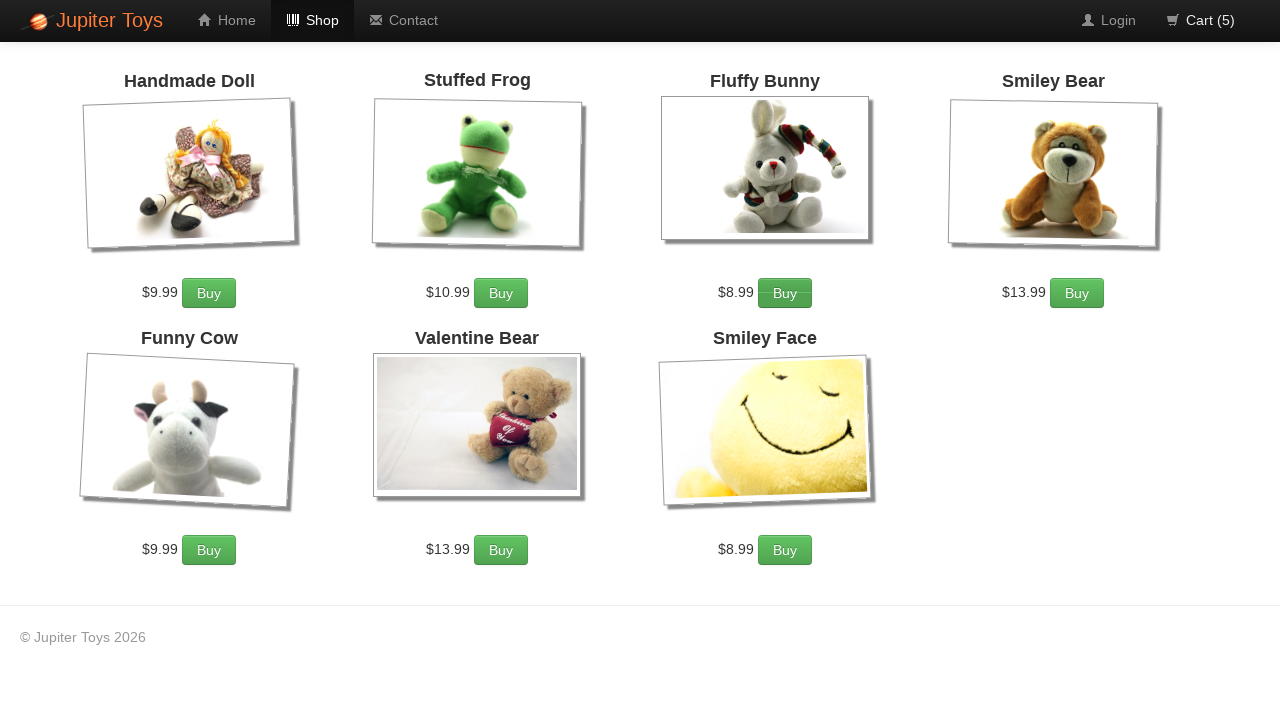

Added fourth Fluffy Bunny to cart at (785, 292) on li:has-text('Fluffy Bunny') a:has-text('Buy')
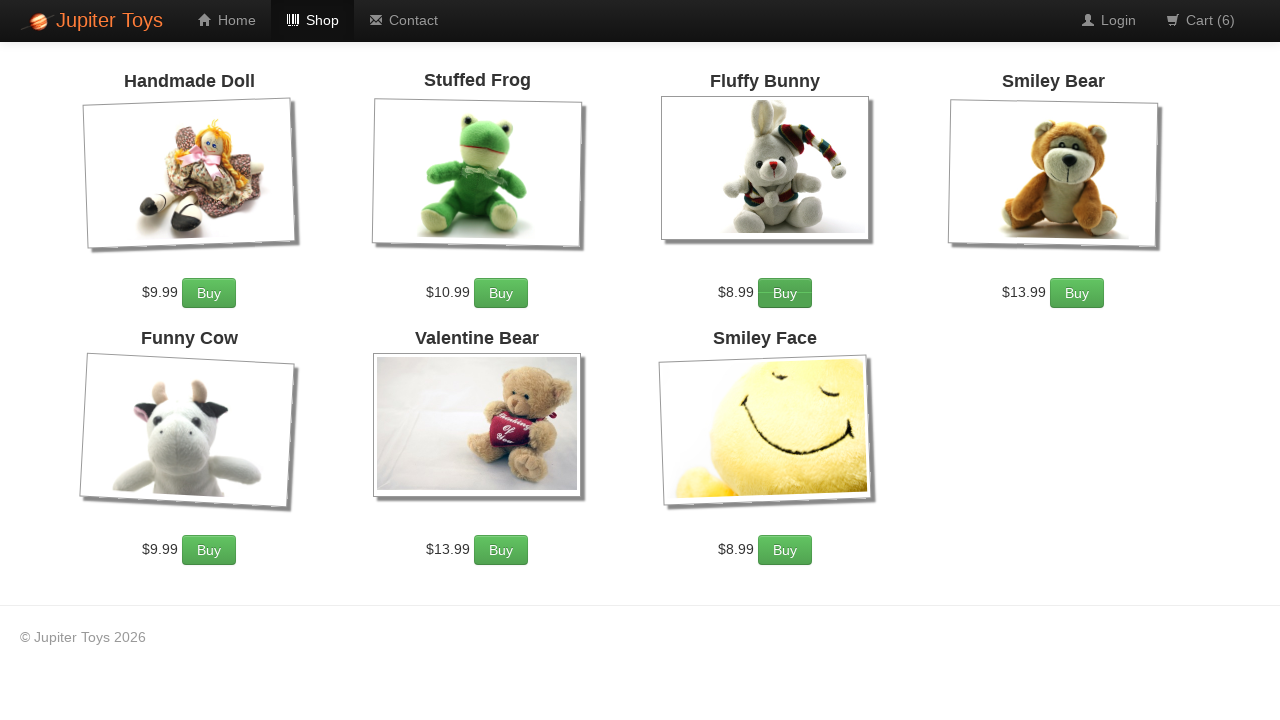

Added fifth Fluffy Bunny to cart at (785, 292) on li:has-text('Fluffy Bunny') a:has-text('Buy')
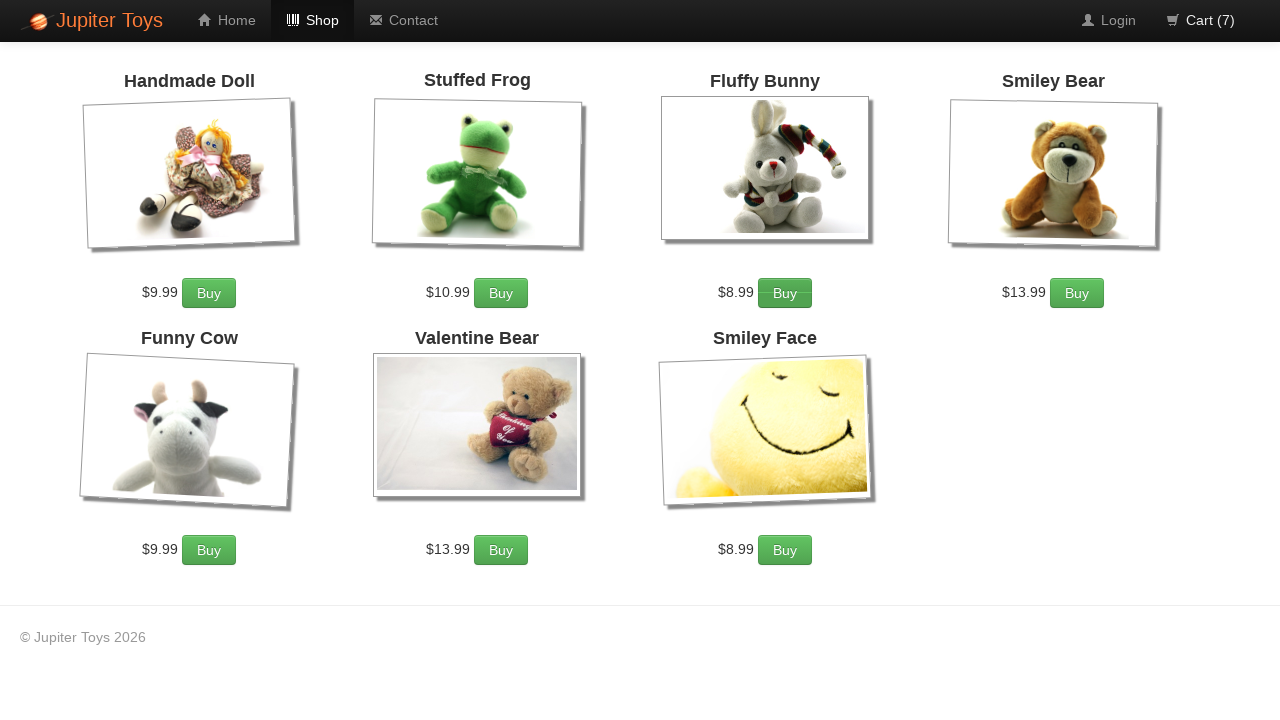

Added first Valentine Bear to cart at (501, 550) on li:has-text('Valentine Bear') a:has-text('Buy')
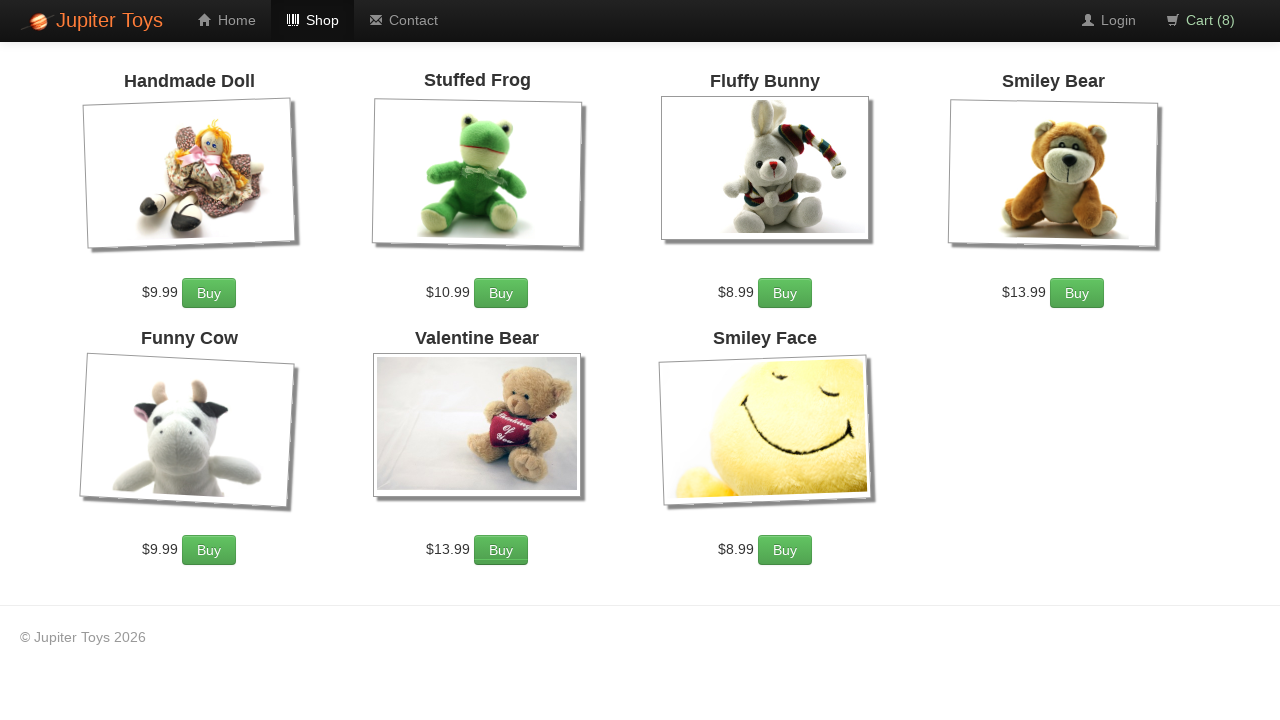

Added second Valentine Bear to cart at (501, 550) on li:has-text('Valentine Bear') a:has-text('Buy')
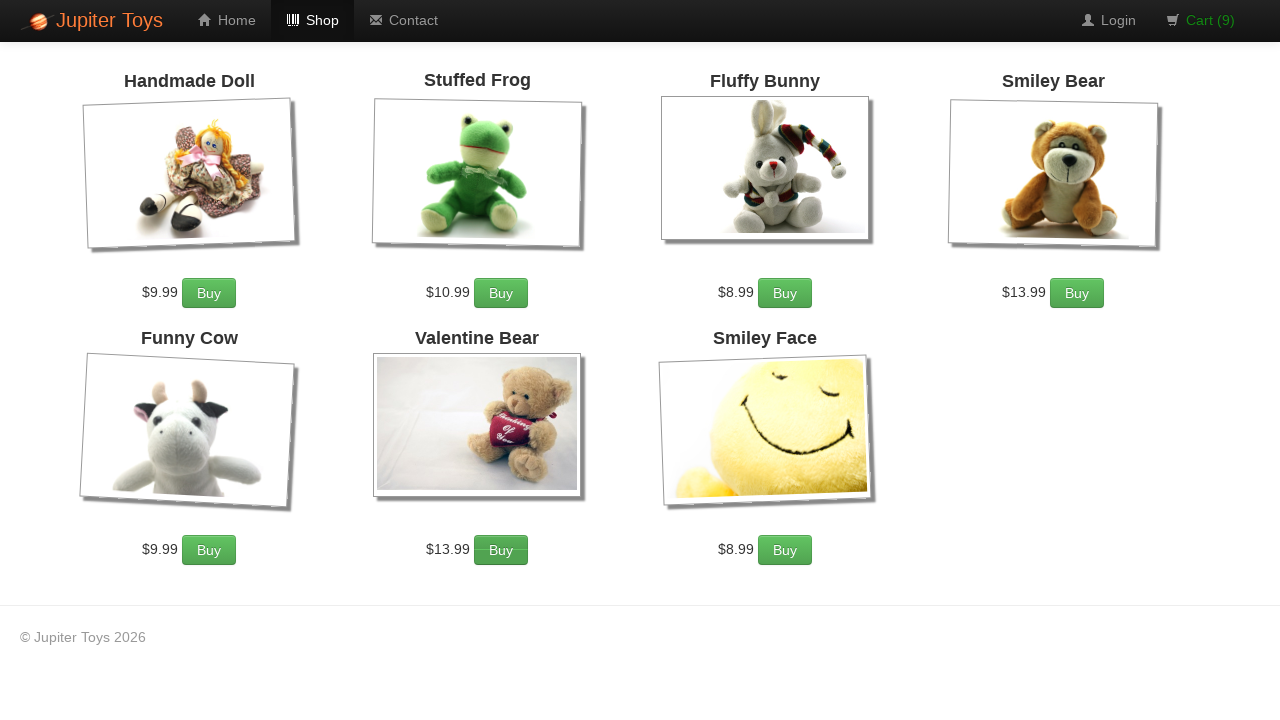

Navigated to Cart page at (1200, 20) on a:has-text('Cart')
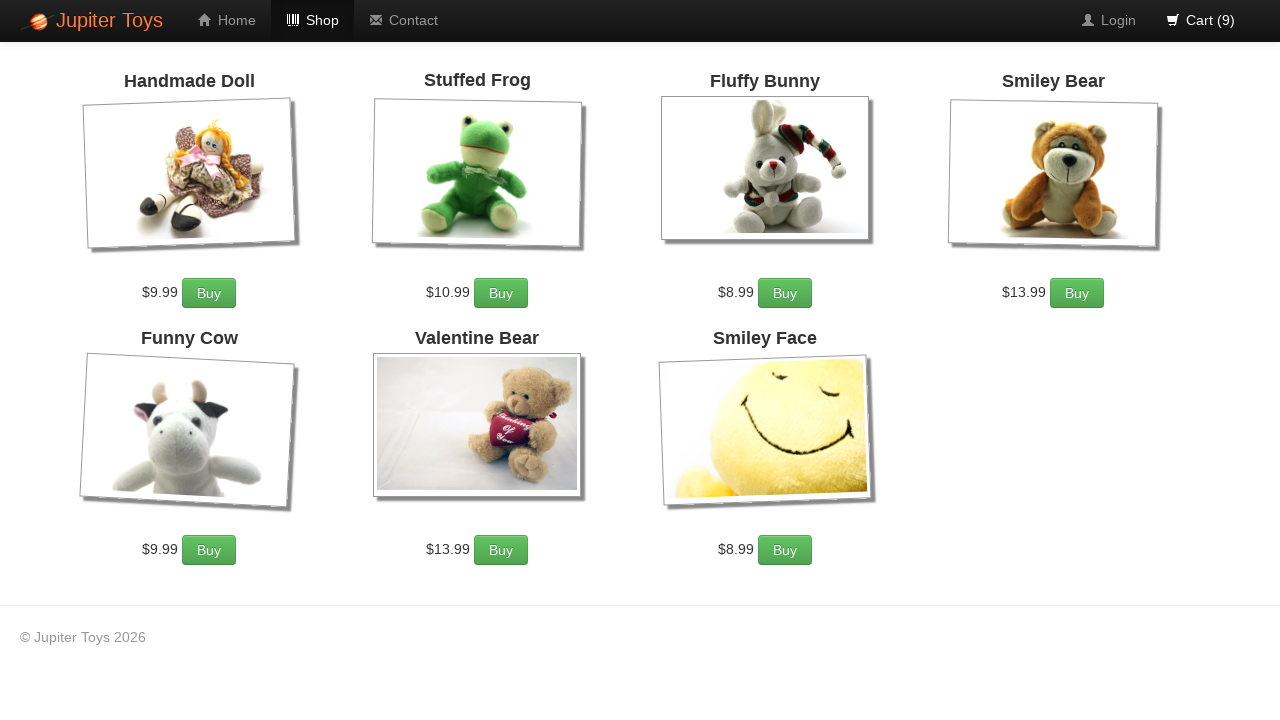

Cart table loaded with pricing details
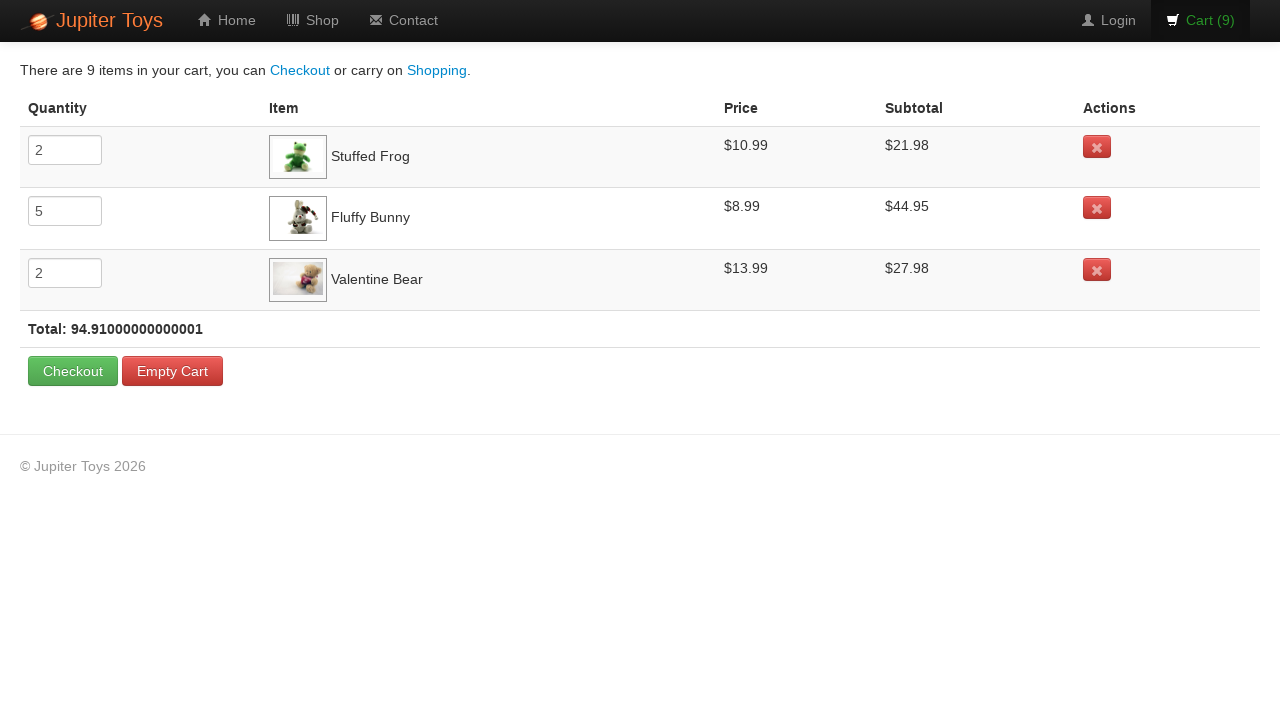

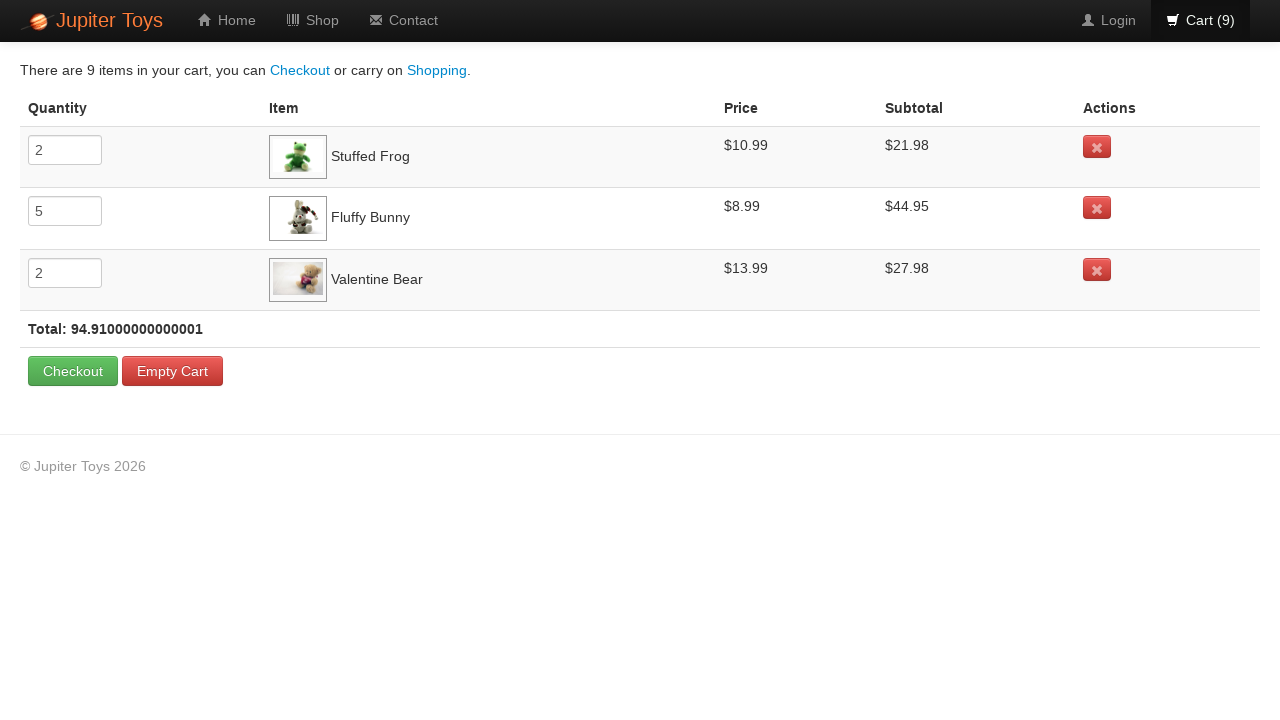